Tests various JavaScript event triggers by clicking, double-clicking, right-clicking, hovering, and sending keys to different buttons to verify all events are properly triggered

Starting URL: https://testpages.herokuapp.com/styled/events/javascript-events.html

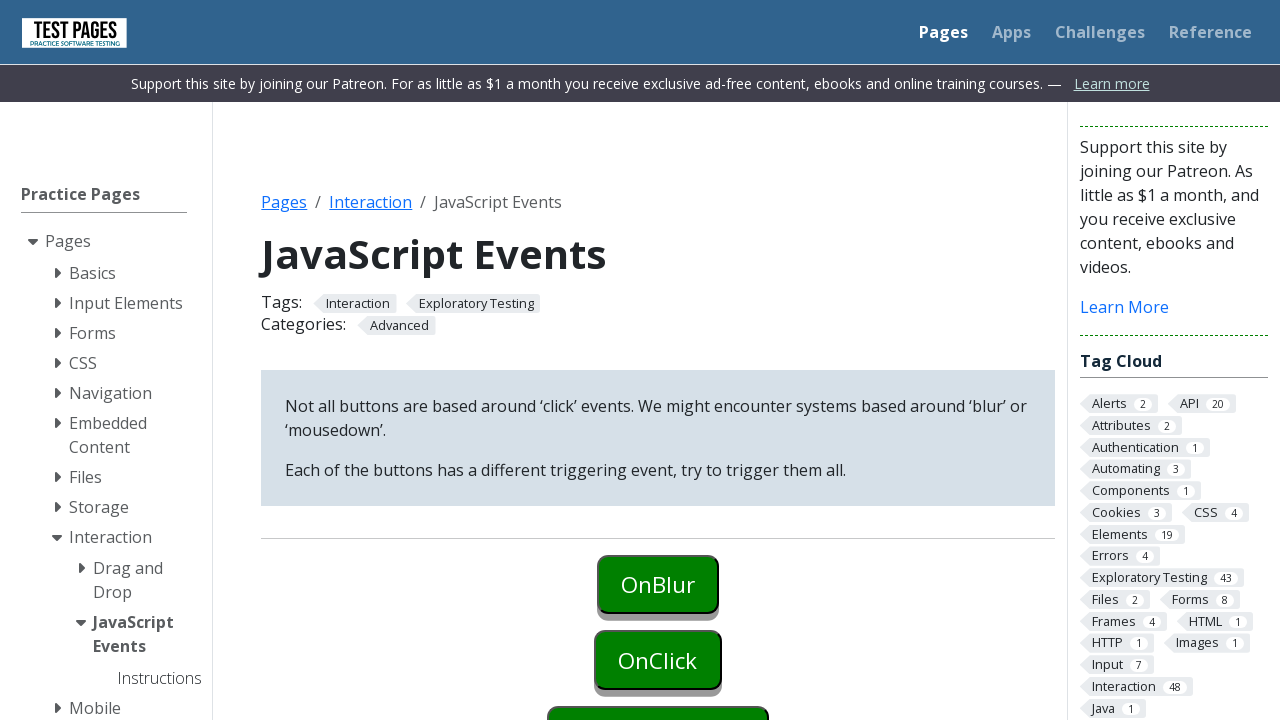

Located onblur button element
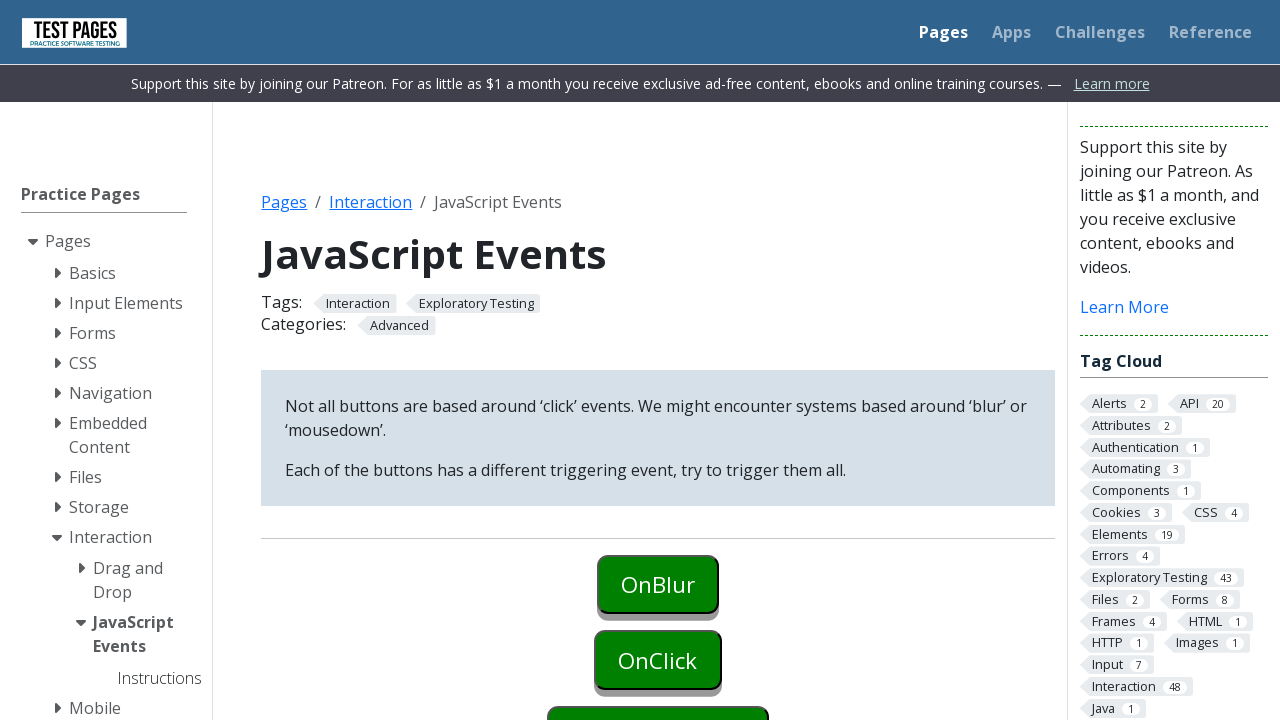

Located onclick button element
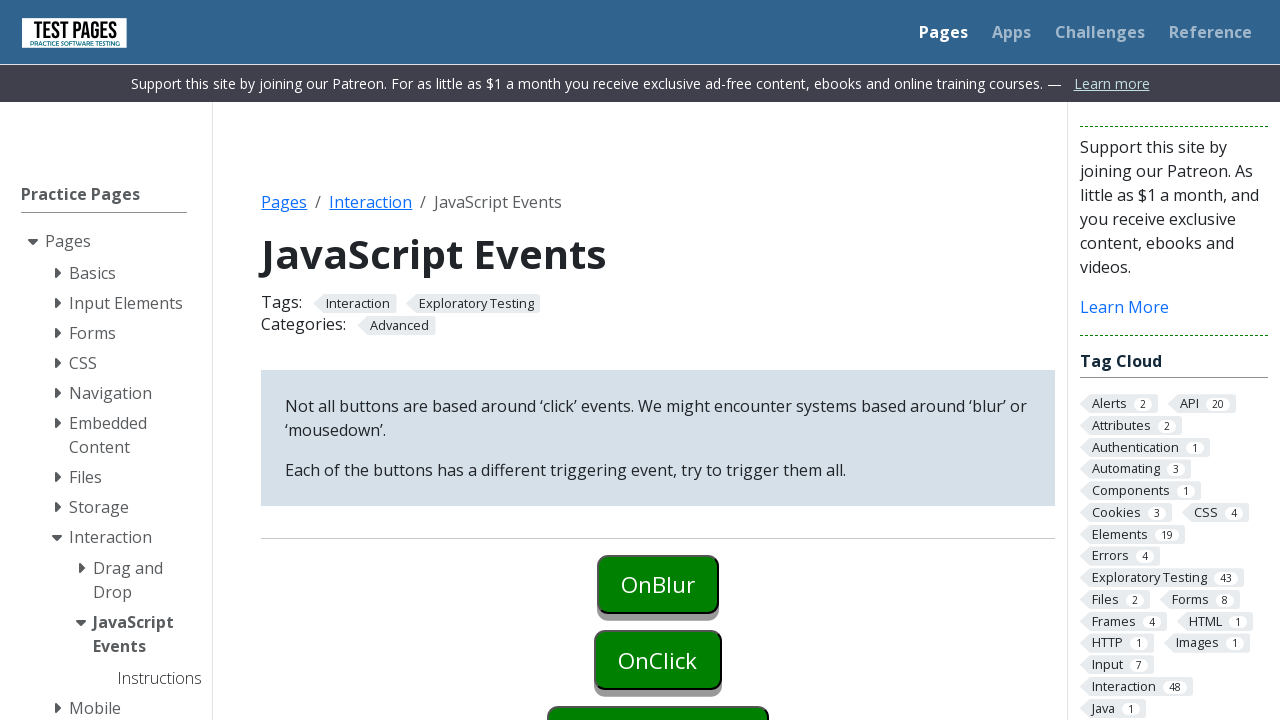

Located oncontextmenu button element
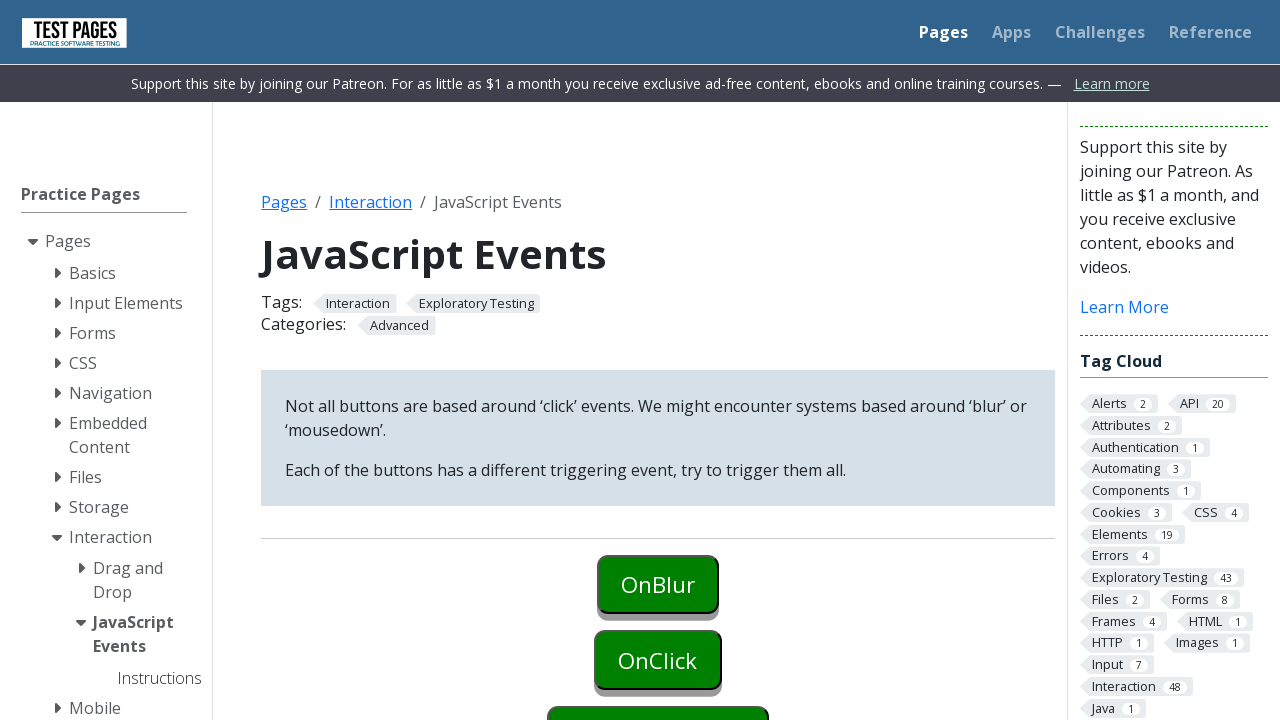

Located ondoubleclick button element
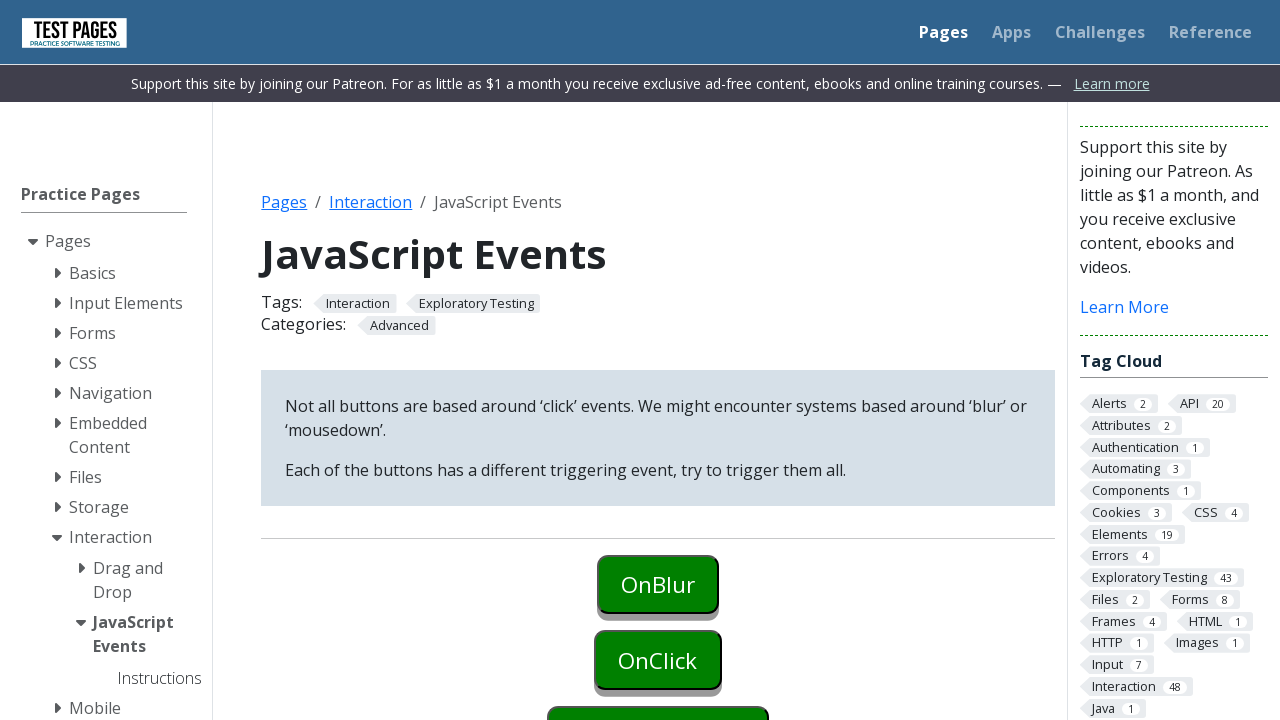

Located onfocus button element
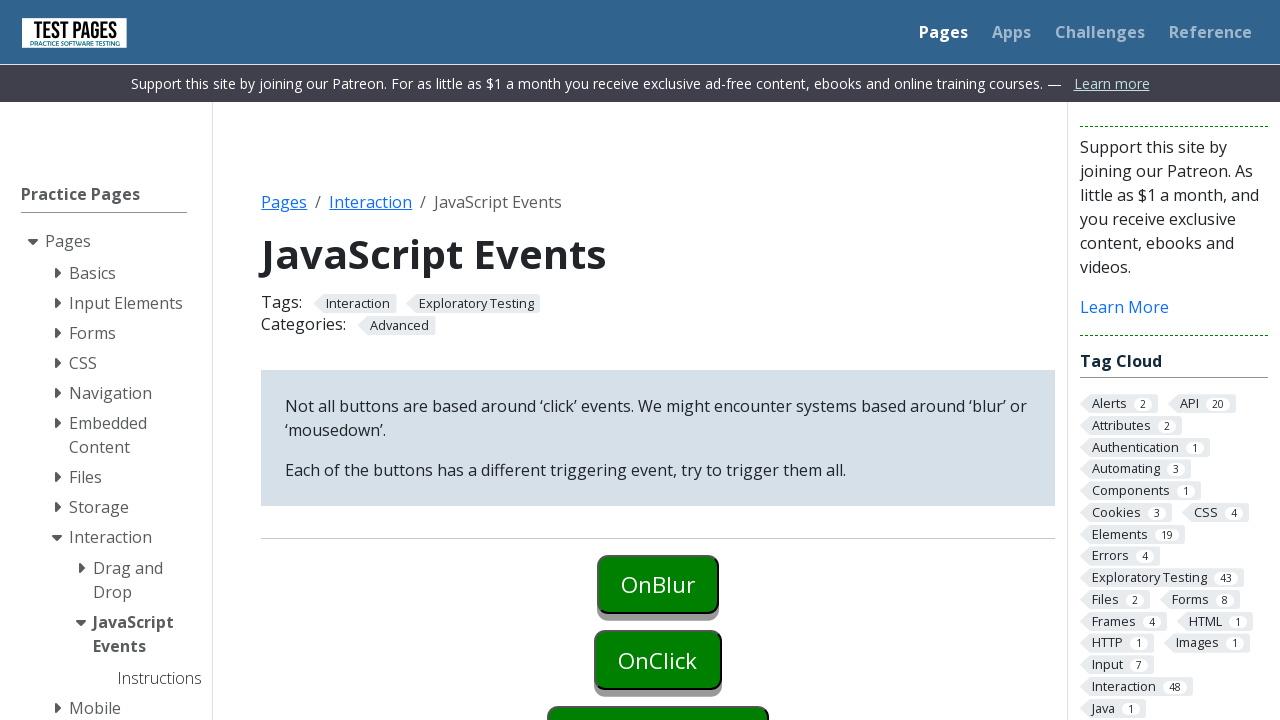

Located onkeydown button element
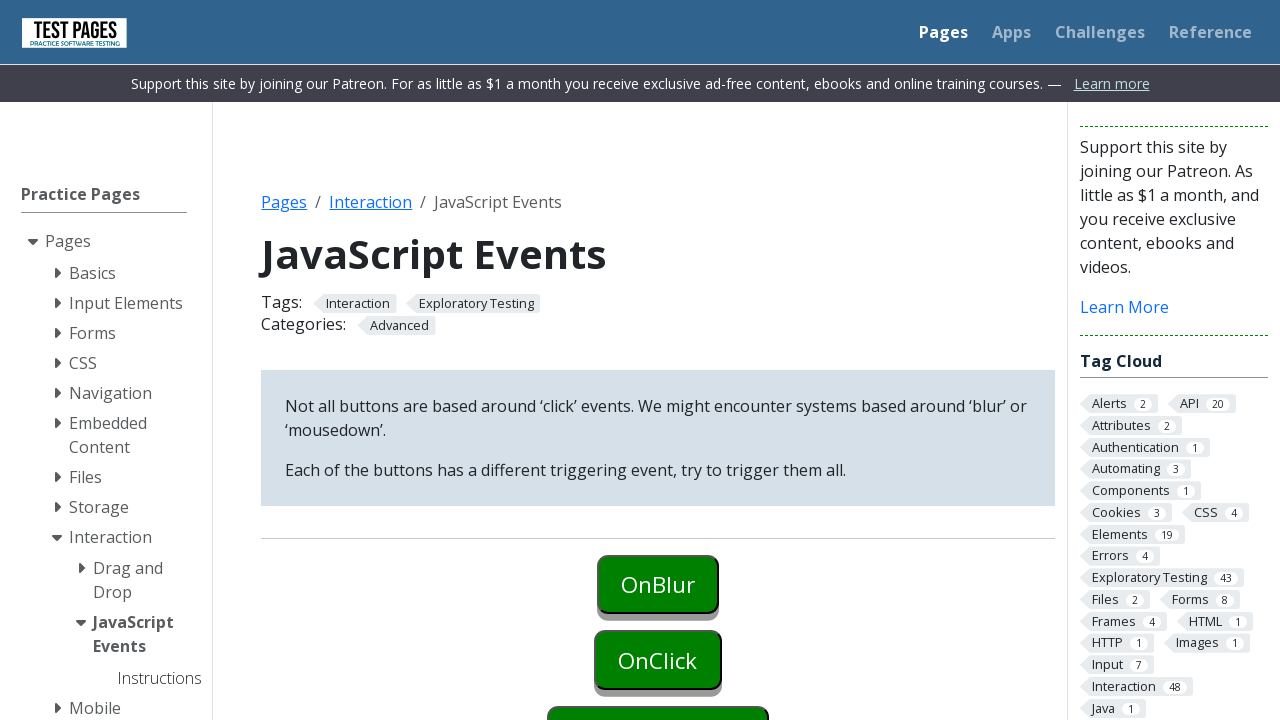

Located onkeyup button element
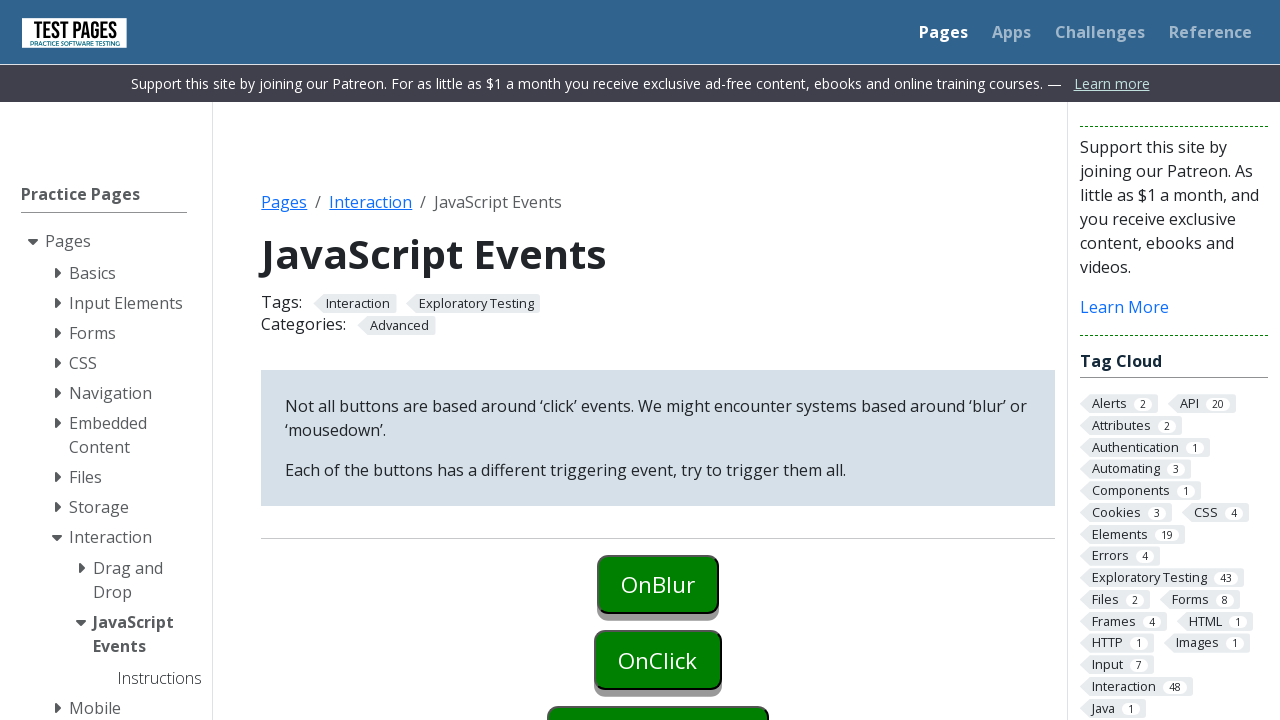

Located onkeypress button element
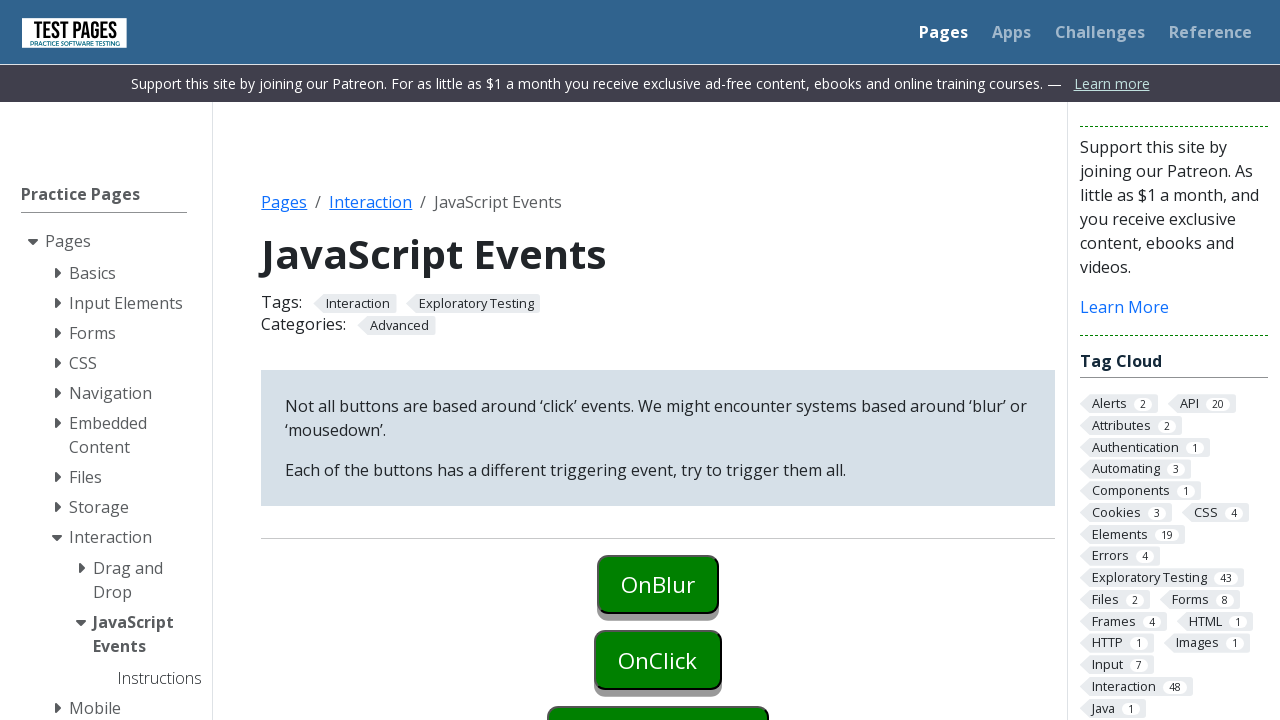

Located onmouseover button element
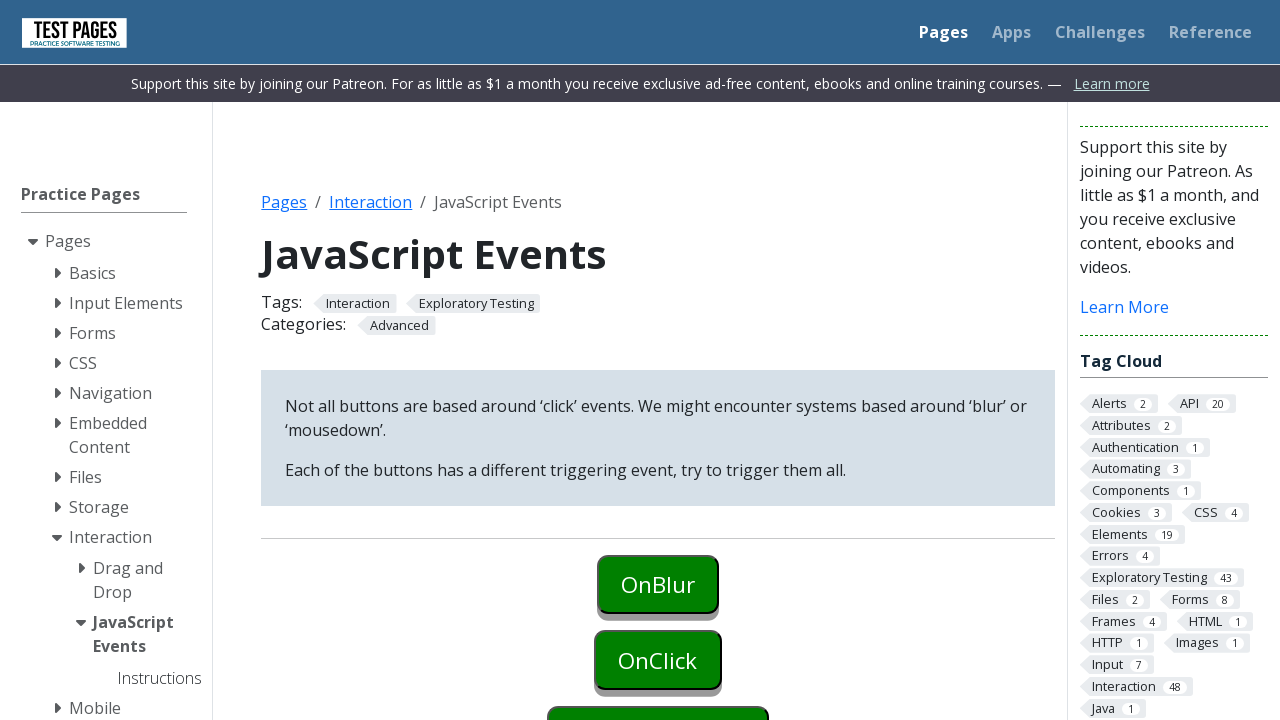

Located onmouseleave button element
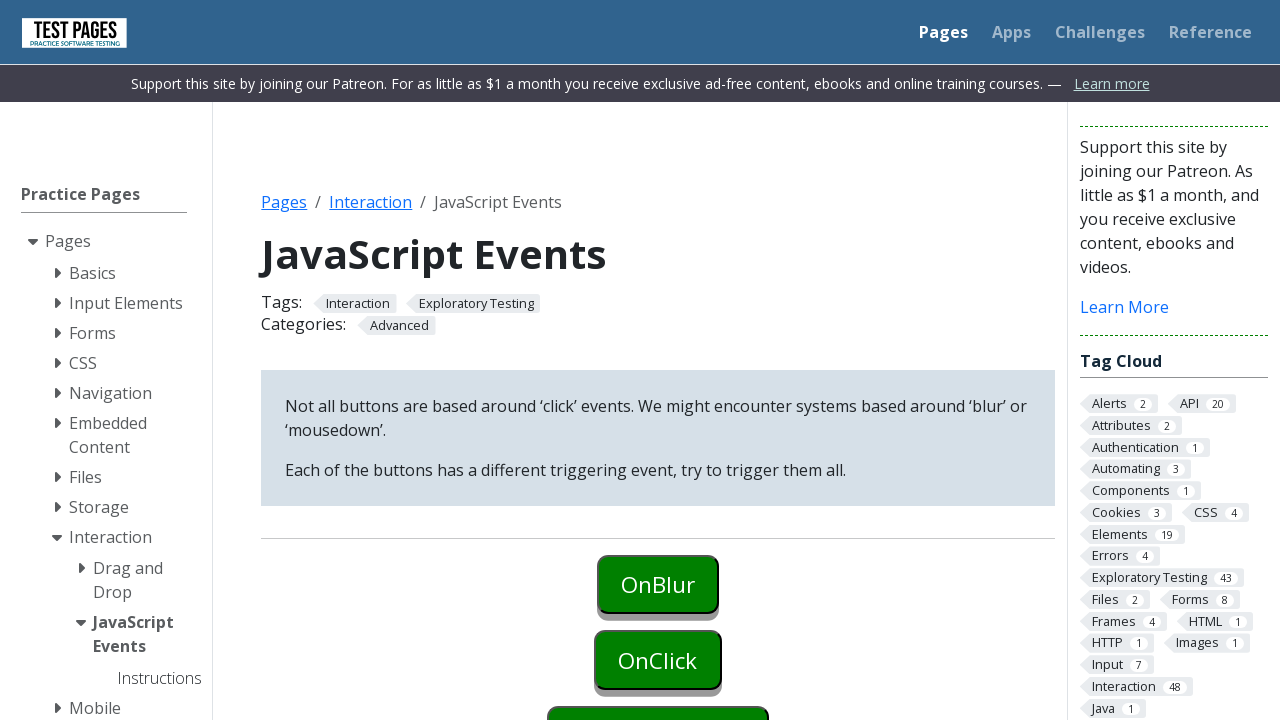

Located onmousedown button element
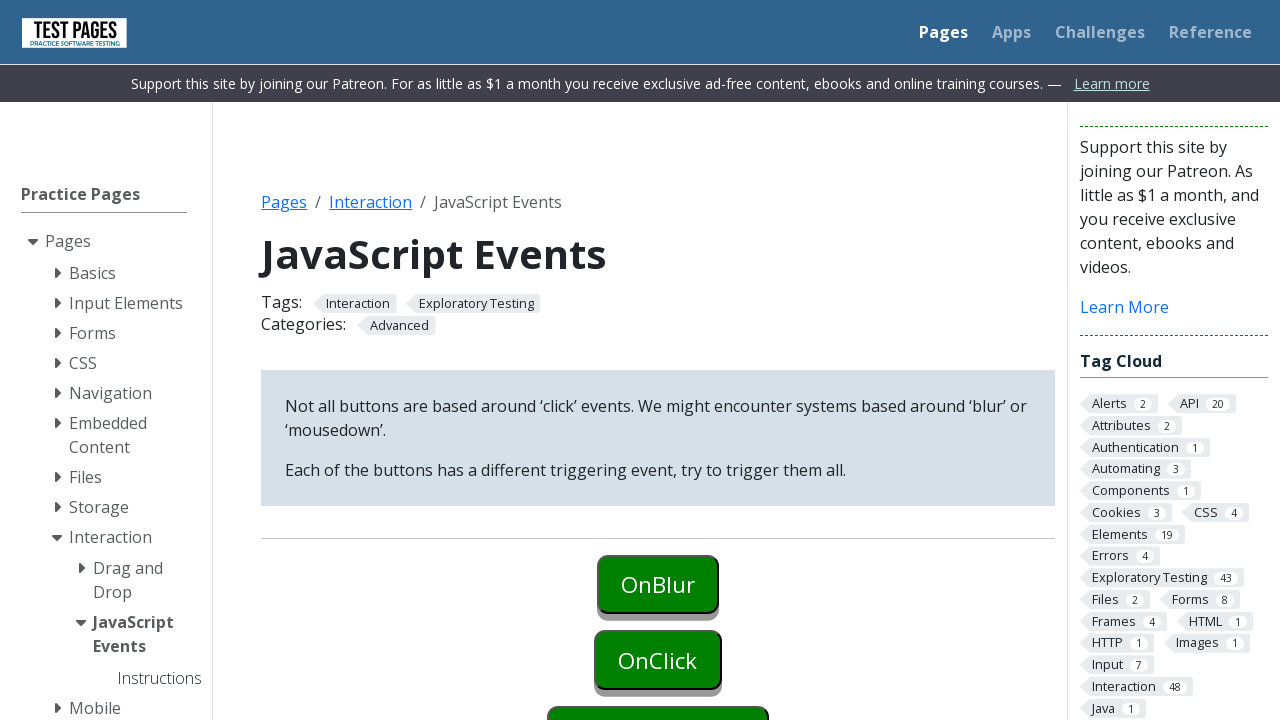

Clicked onblur button to trigger focus at (658, 584) on #onblur
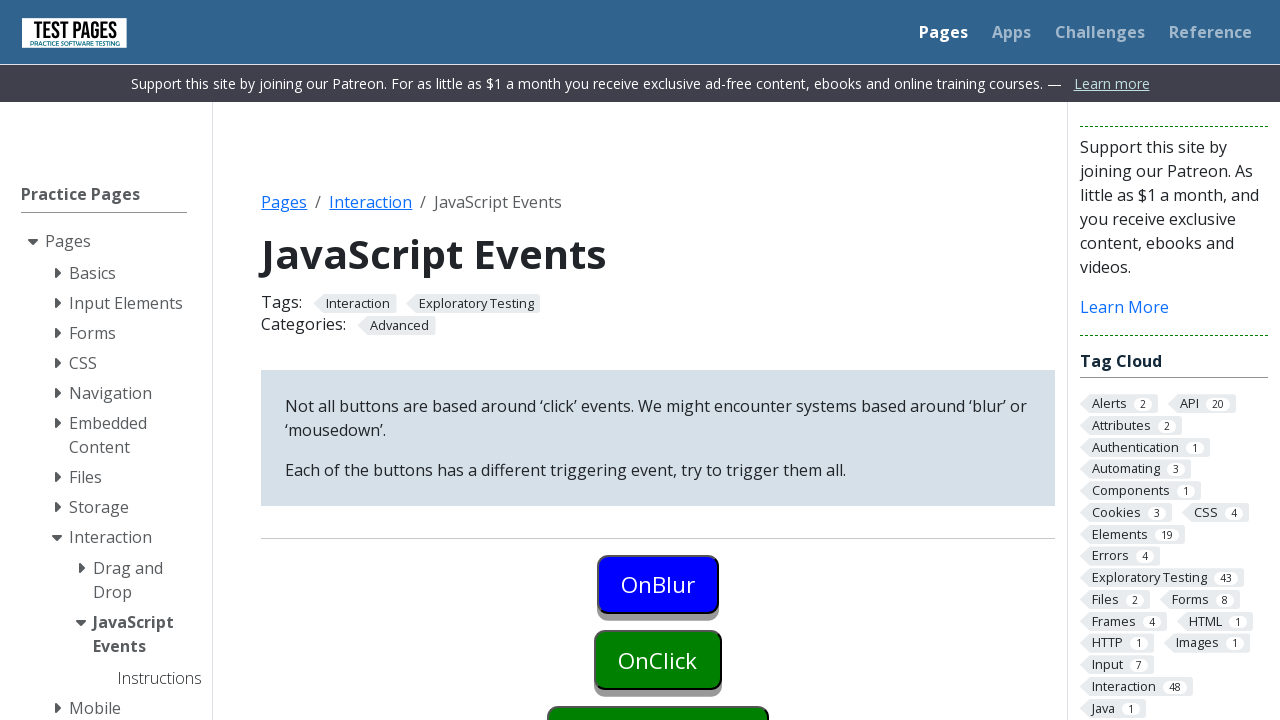

Clicked onclick button to trigger onblur event at (658, 660) on #onclick
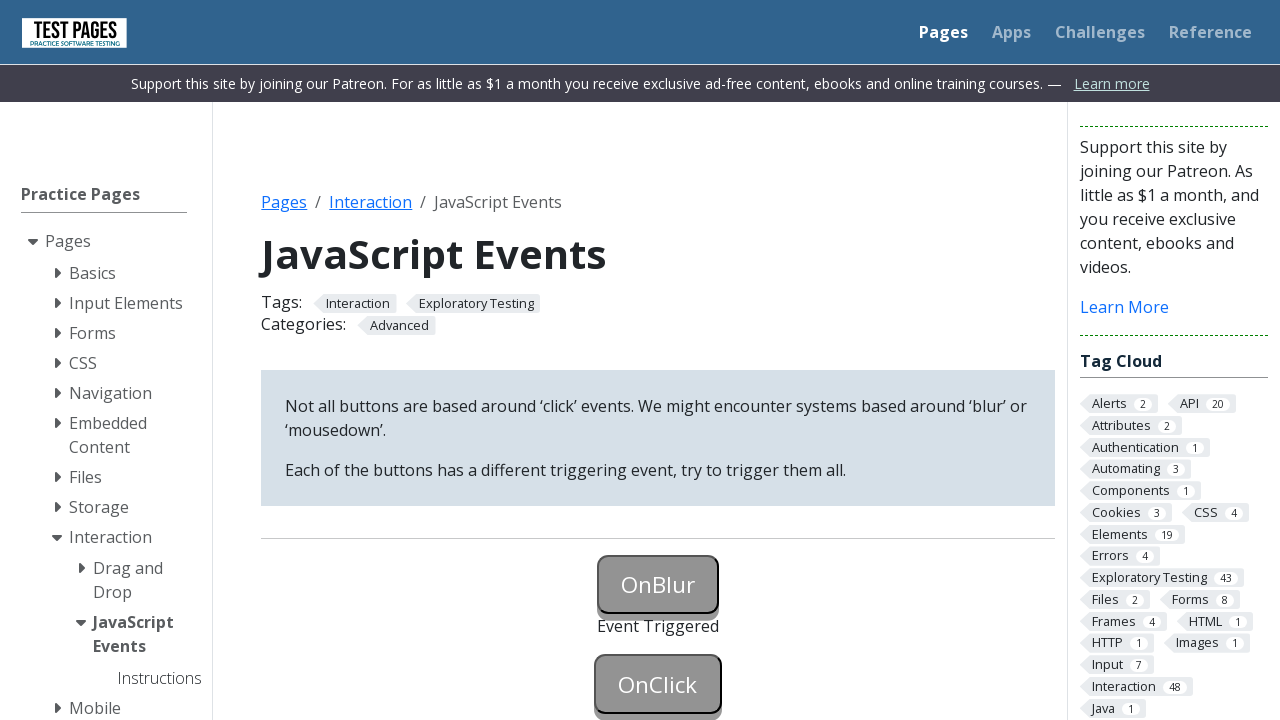

Clicked onclick button to trigger onclick event at (658, 684) on #onclick
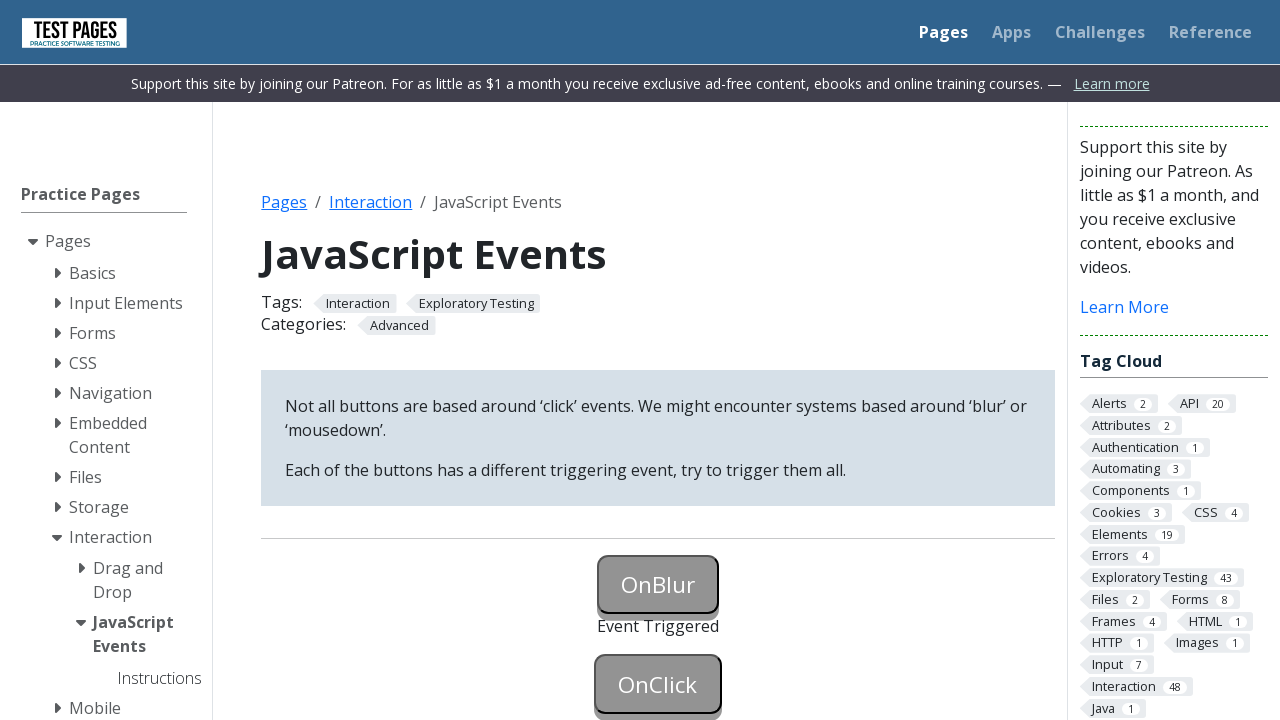

Right-clicked oncontextmenu button to trigger context menu event at (658, 360) on #oncontextmenu
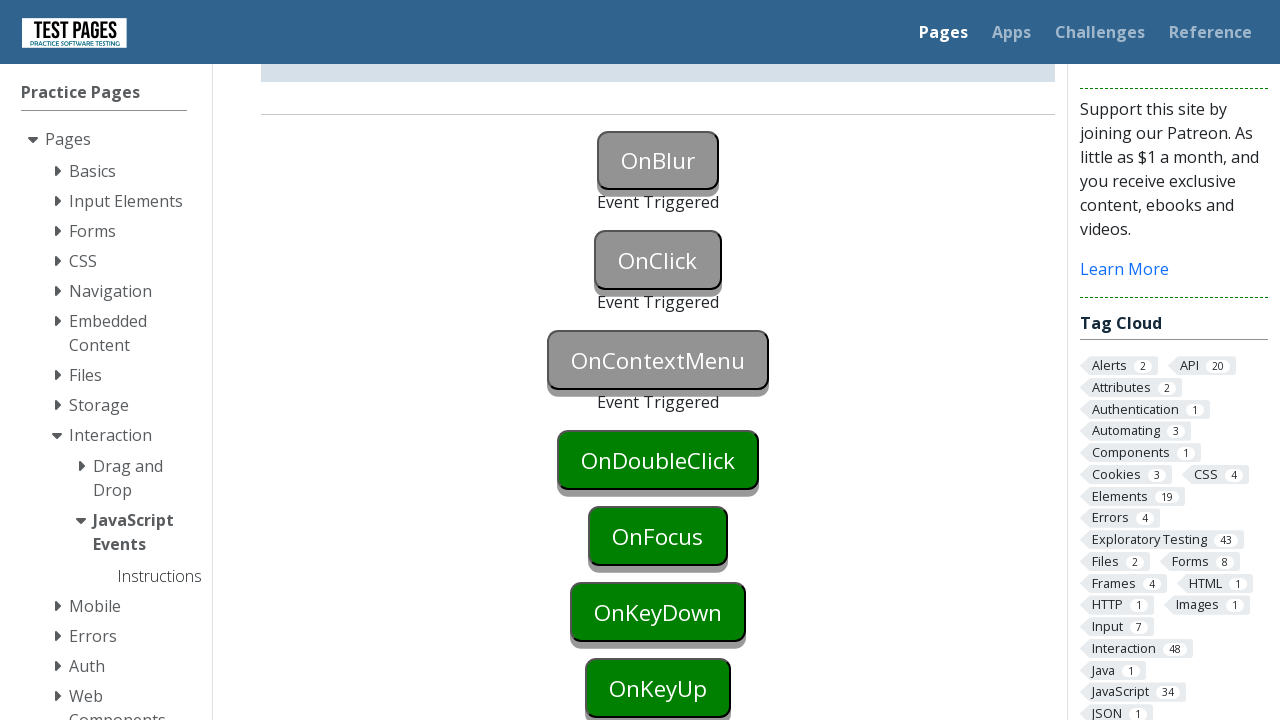

Double-clicked ondoubleclick button to trigger double-click event at (658, 460) on #ondoubleclick
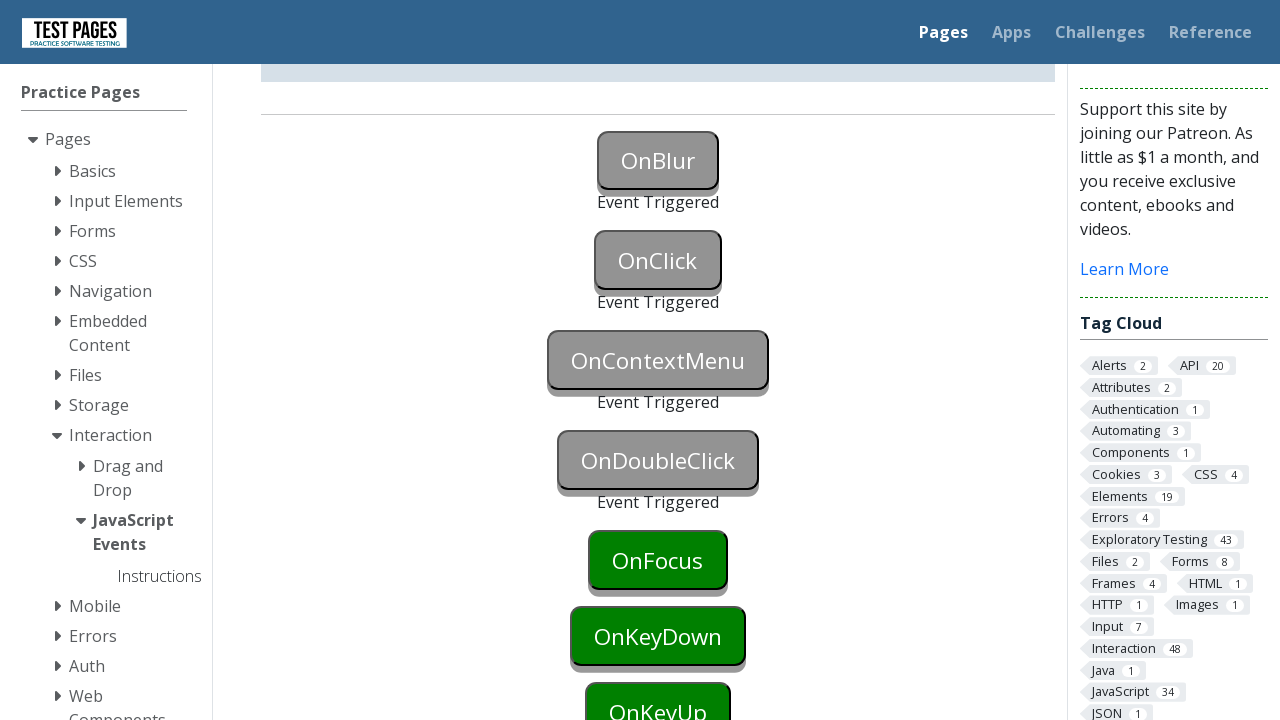

Clicked onfocus button to trigger focus event at (658, 560) on #onfocus
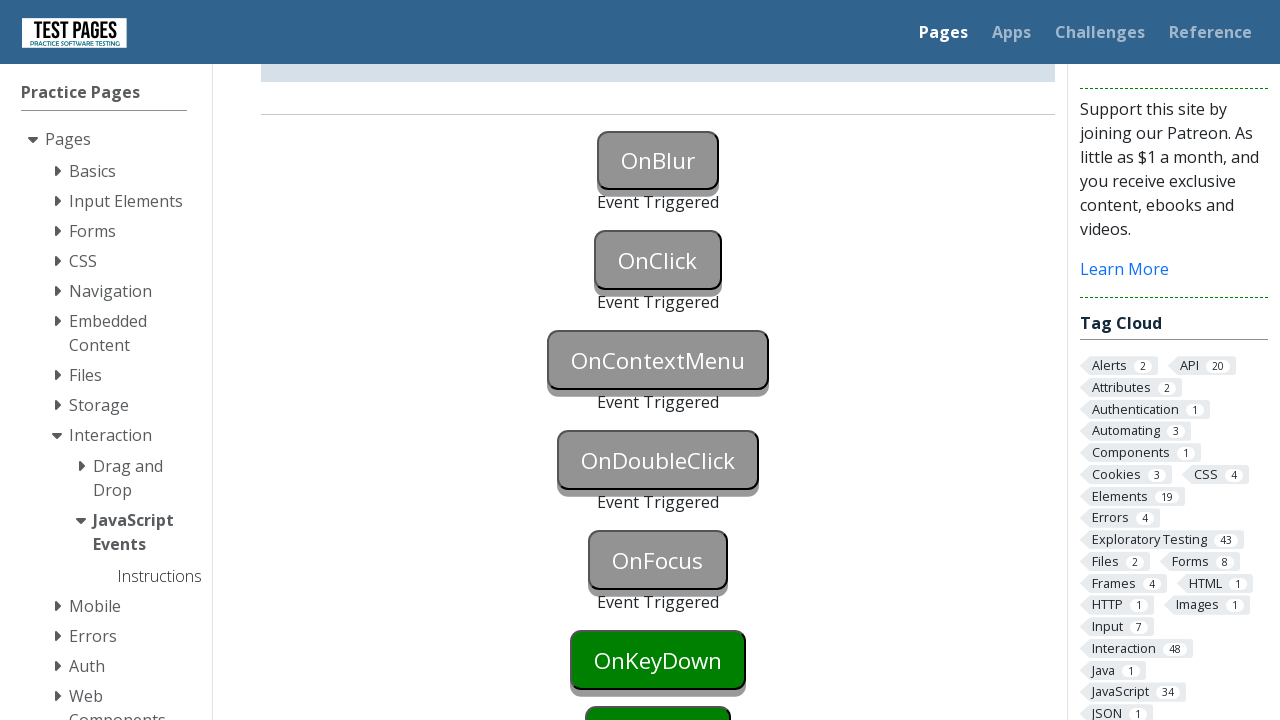

Clicked onkeydown button to focus element at (658, 660) on #onkeydown
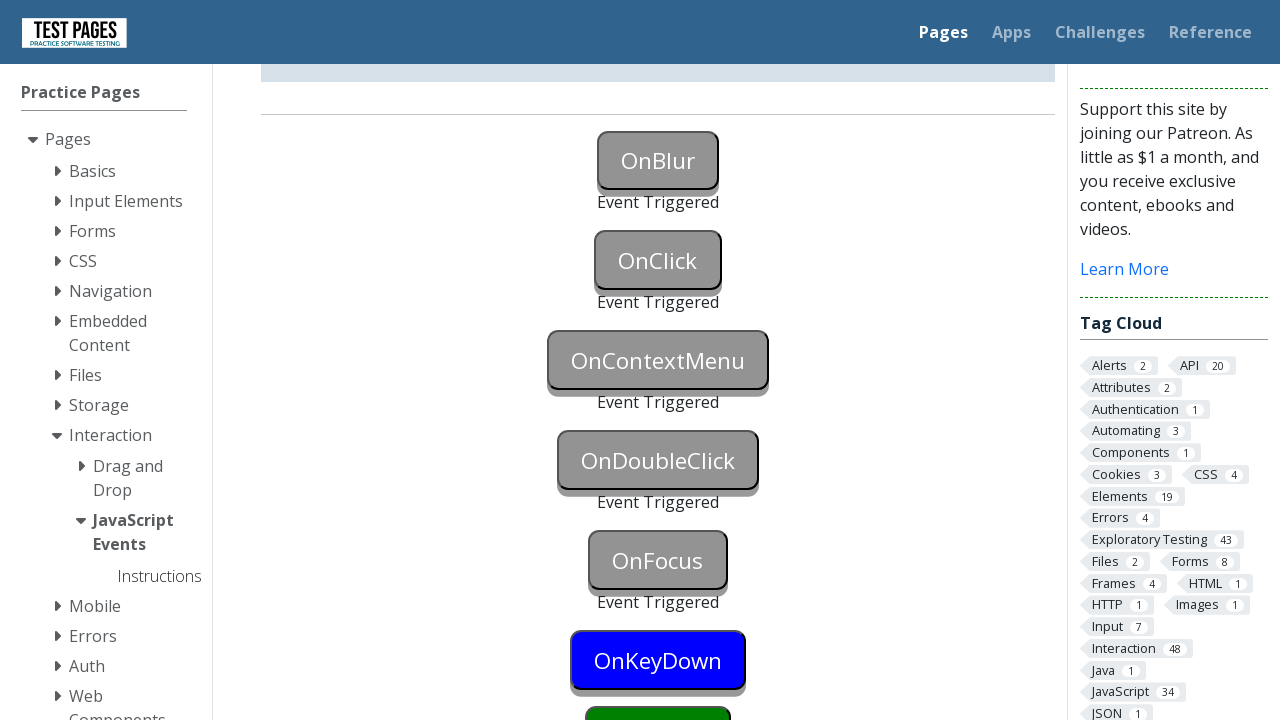

Pressed Space key to trigger onkeydown event
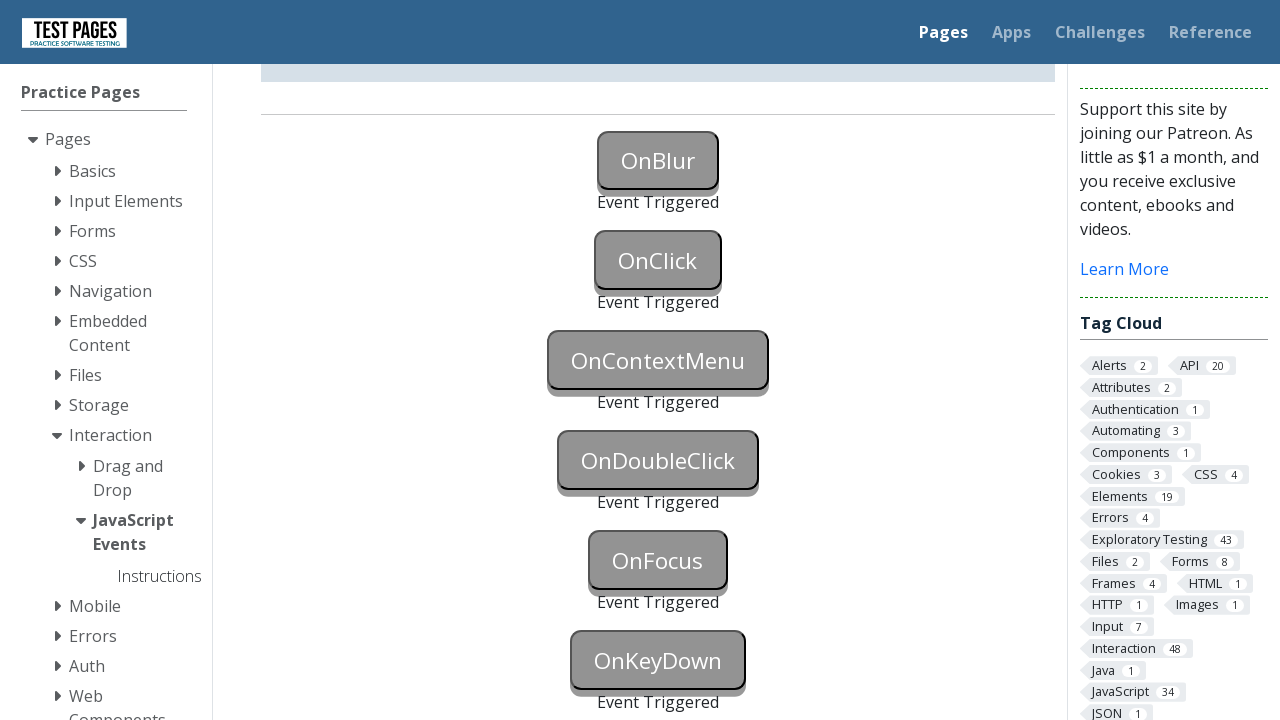

Clicked onkeyup button to focus element at (658, 360) on #onkeyup
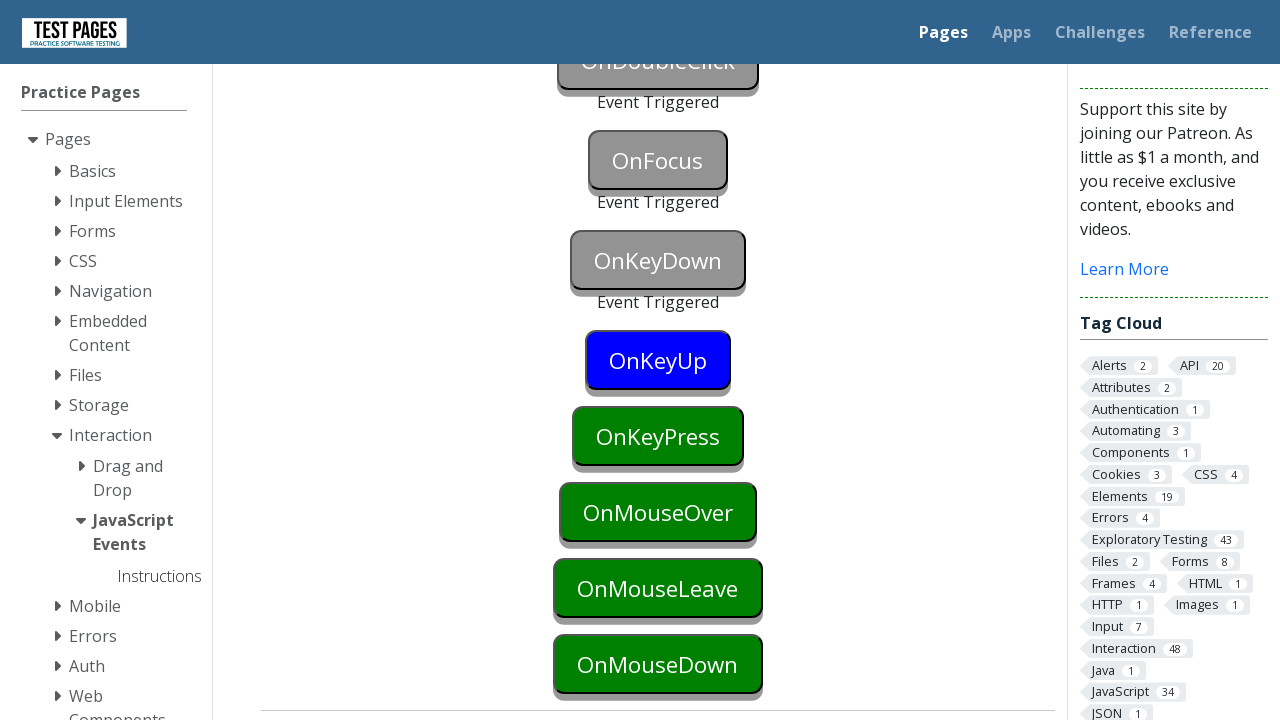

Pressed Space key to trigger onkeyup event
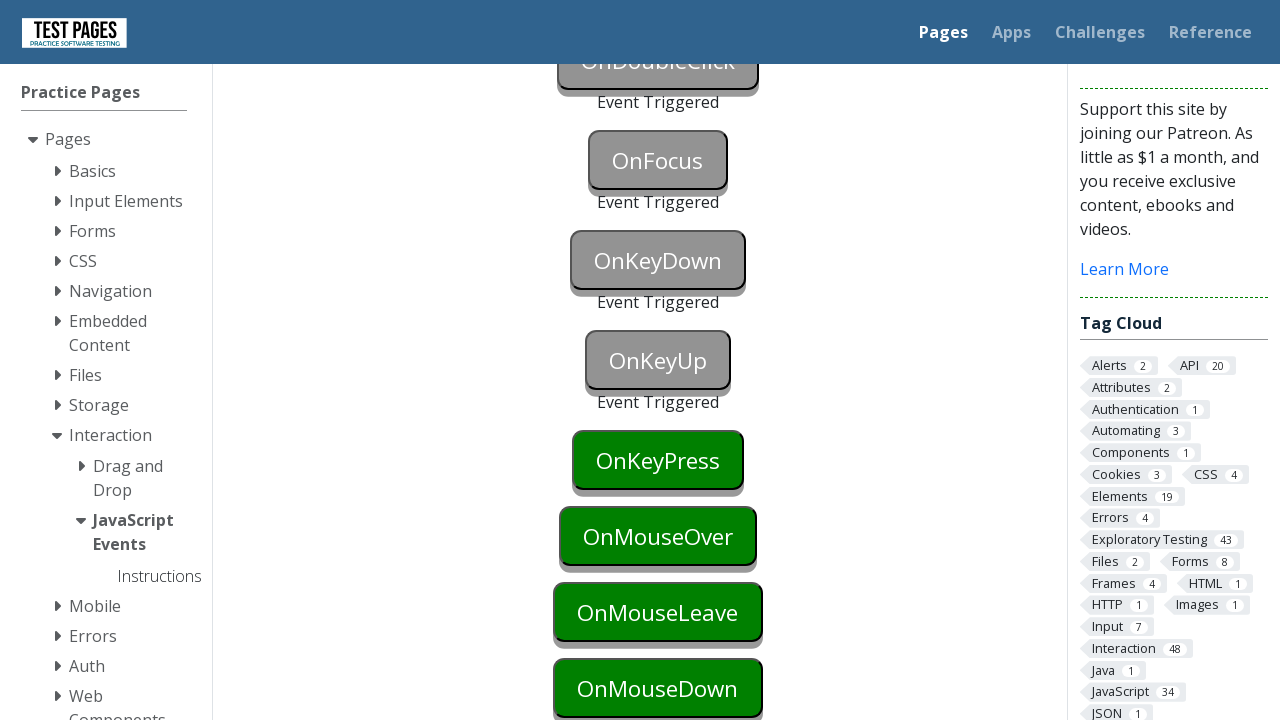

Clicked onkeypress button to focus element at (658, 460) on #onkeypress
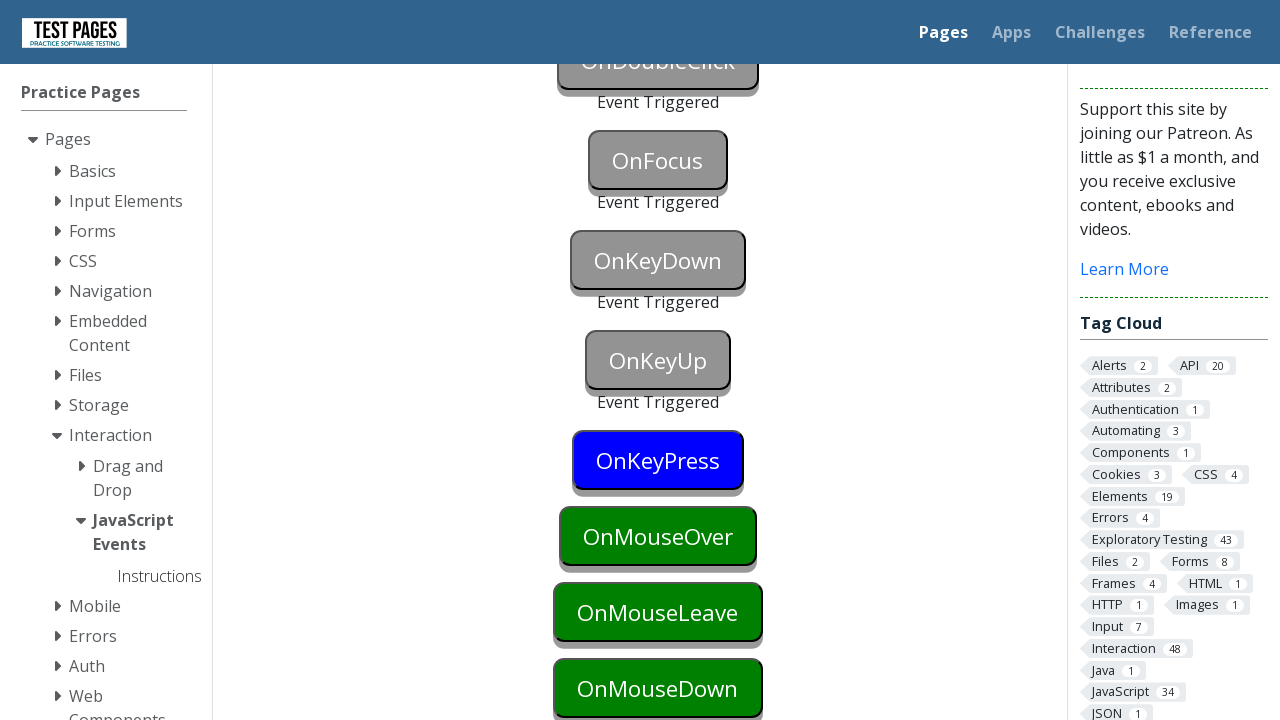

Pressed Space key to trigger onkeypress event
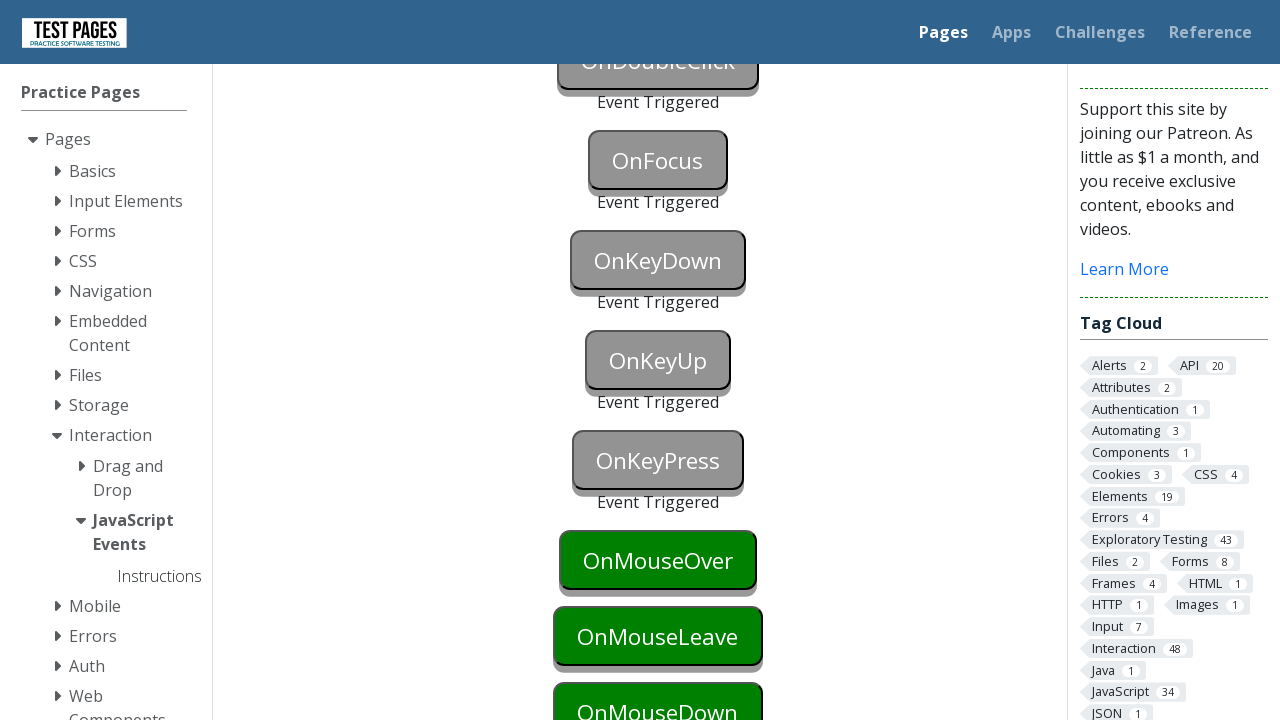

Hovered over onmouseover button to trigger mouse over event at (658, 560) on #onmouseover
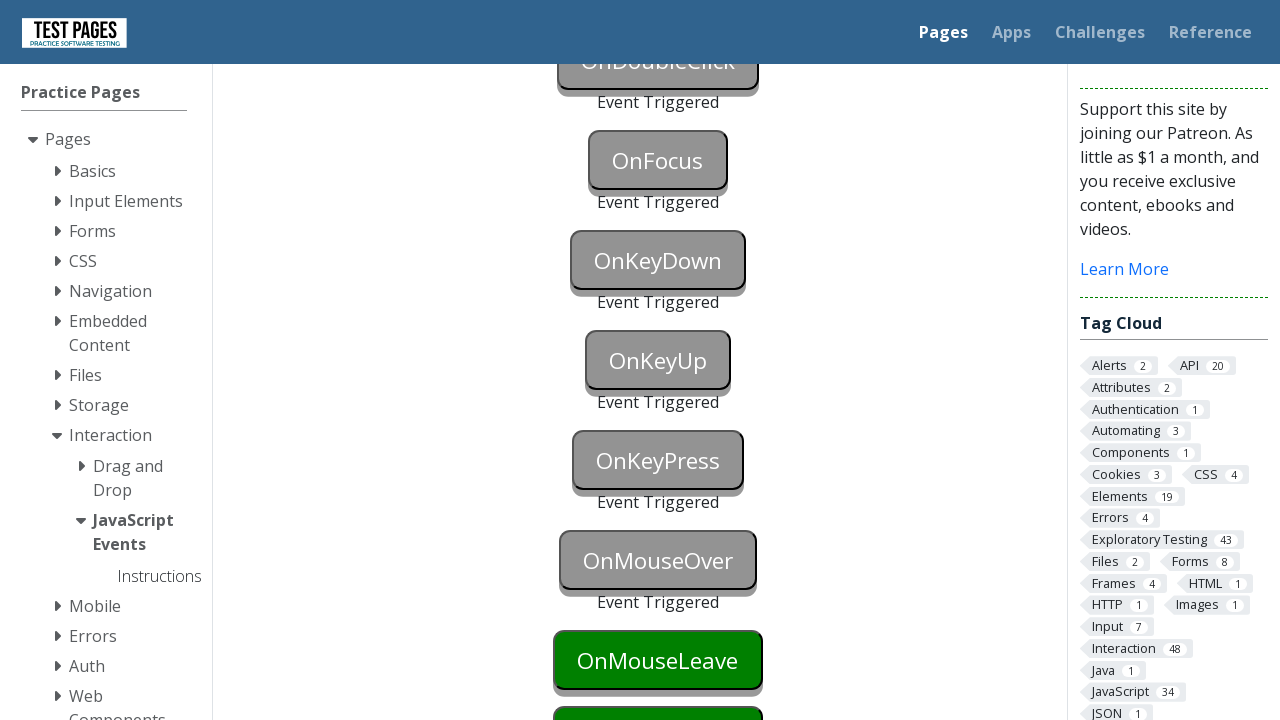

Hovered over onmouseleave button at (658, 660) on #onmouseleave
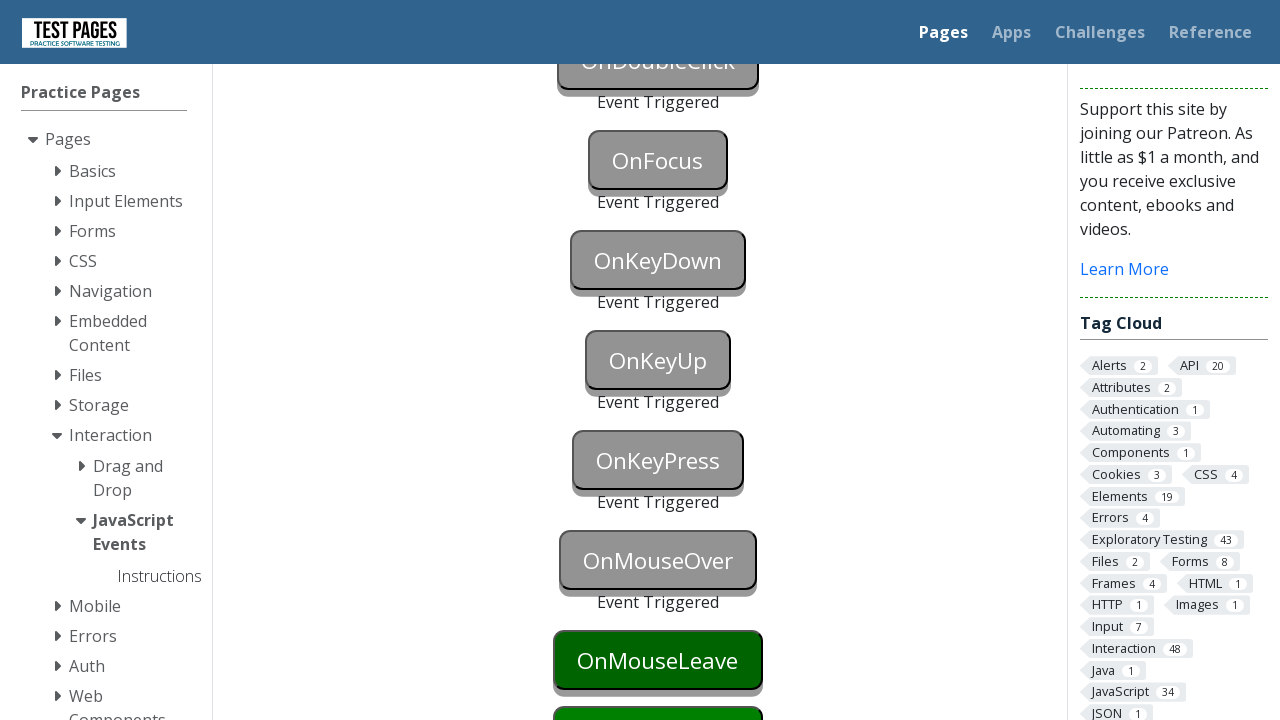

Clicked onmousedown button to move away and trigger onmouseleave event at (658, 690) on #onmousedown
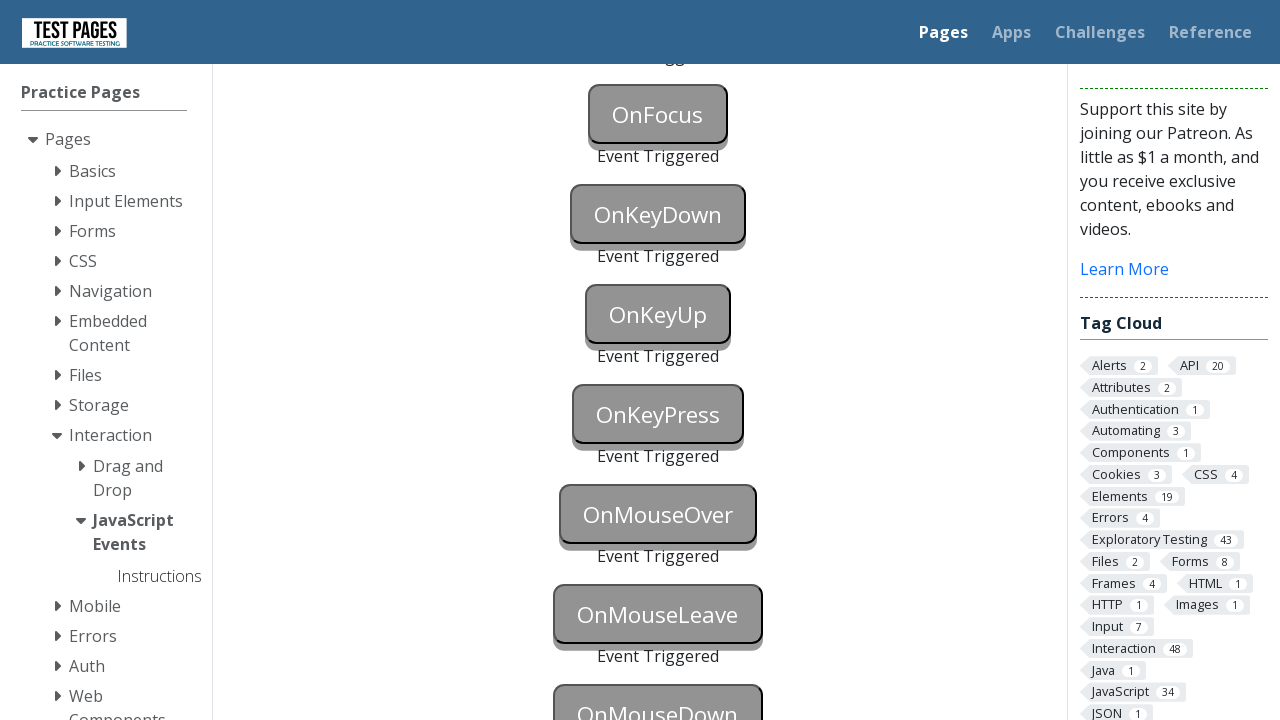

Clicked onmousedown button to trigger mouse down event at (658, 690) on #onmousedown
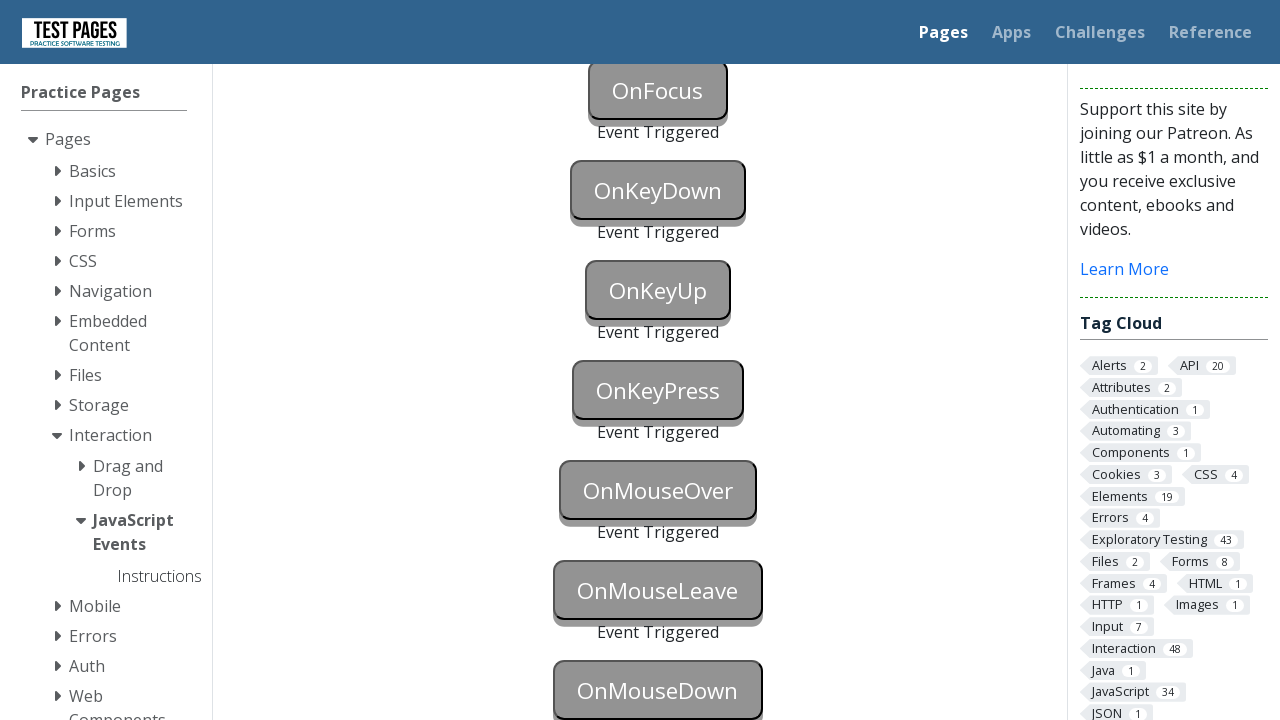

Located all 'Event Triggered' elements
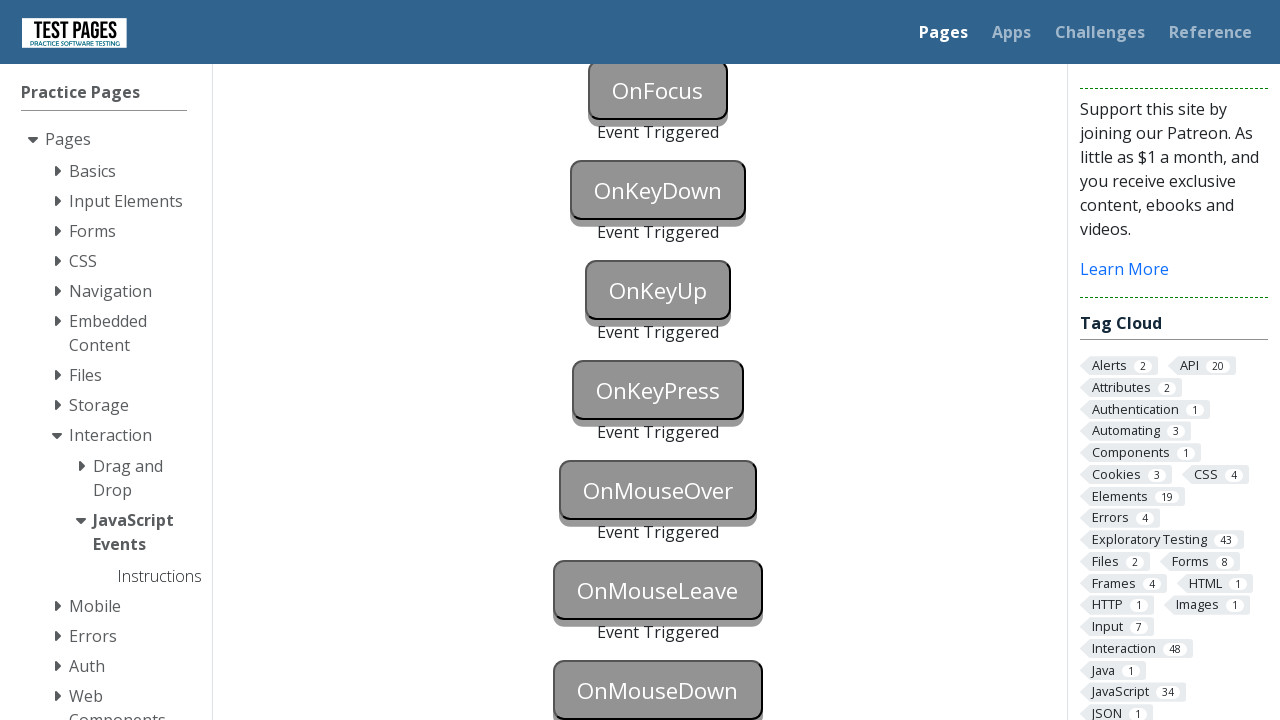

Verified all 11 JavaScript events were properly triggered
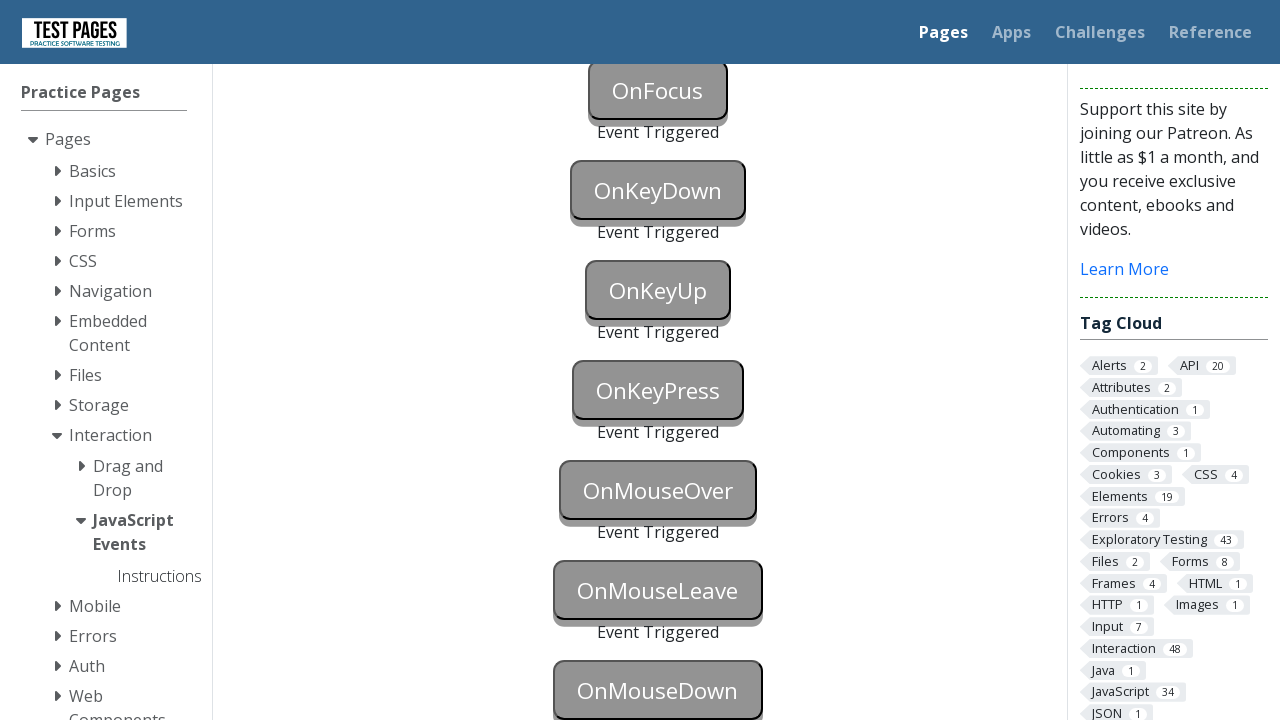

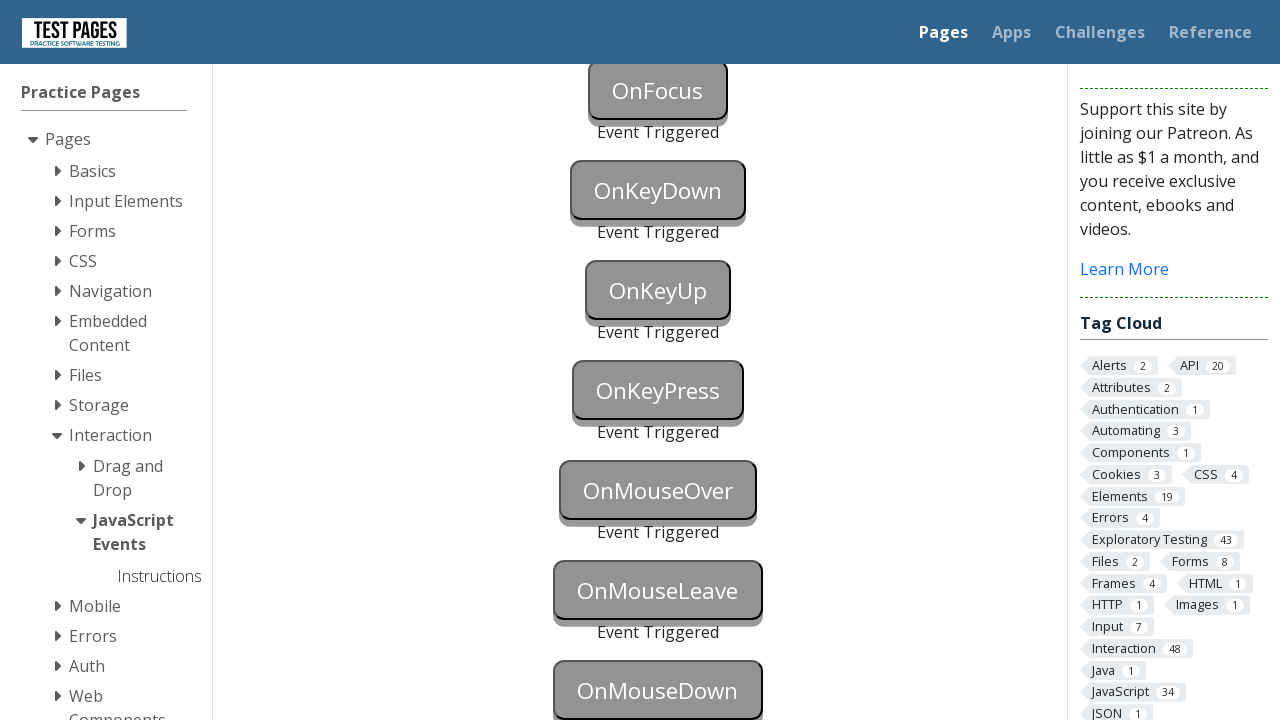